Navigates to the Playwright documentation website and takes a screenshot for visual comparison testing

Starting URL: https://playwright.dev

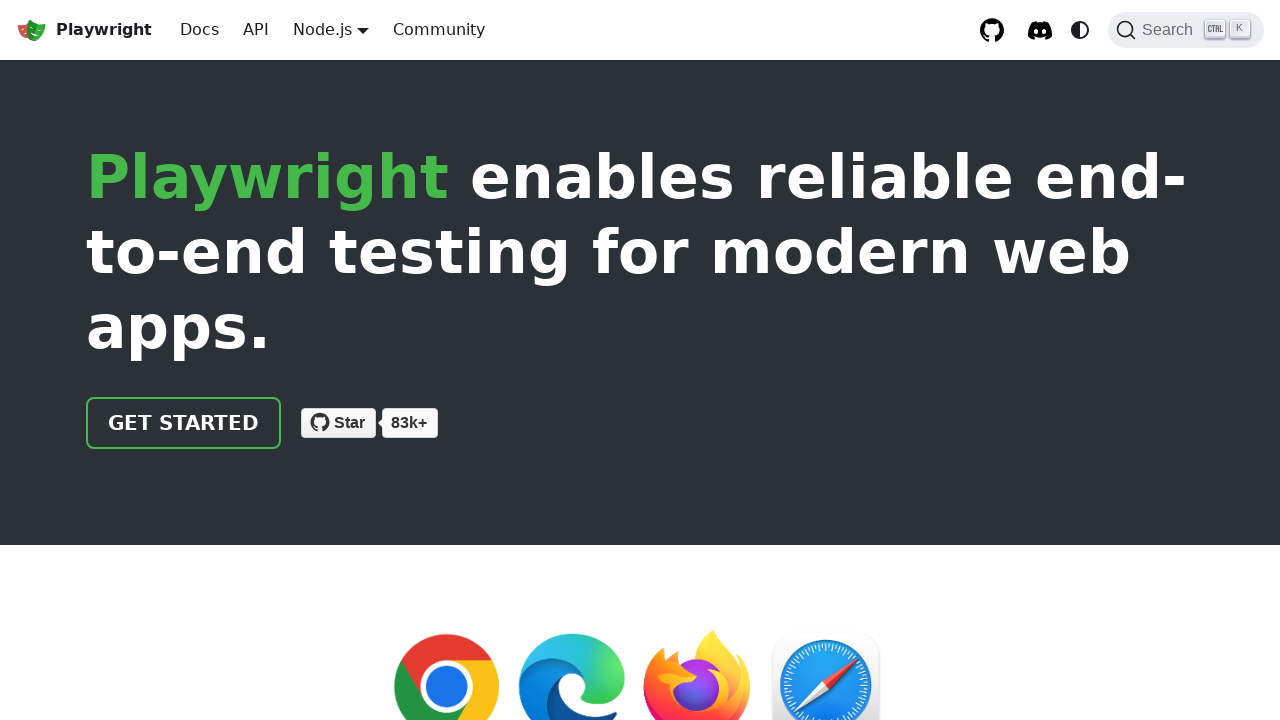

Waited for hero title to load on Playwright documentation homepage
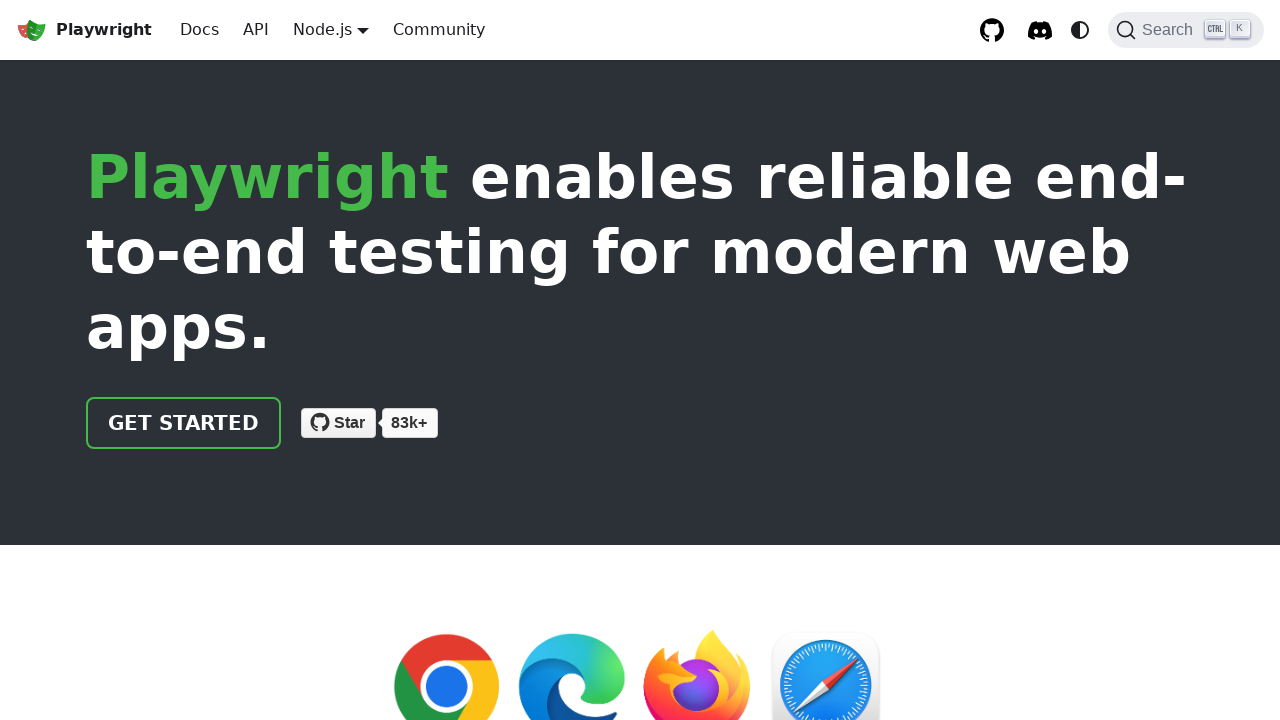

Captured screenshot of Playwright documentation website for visual comparison
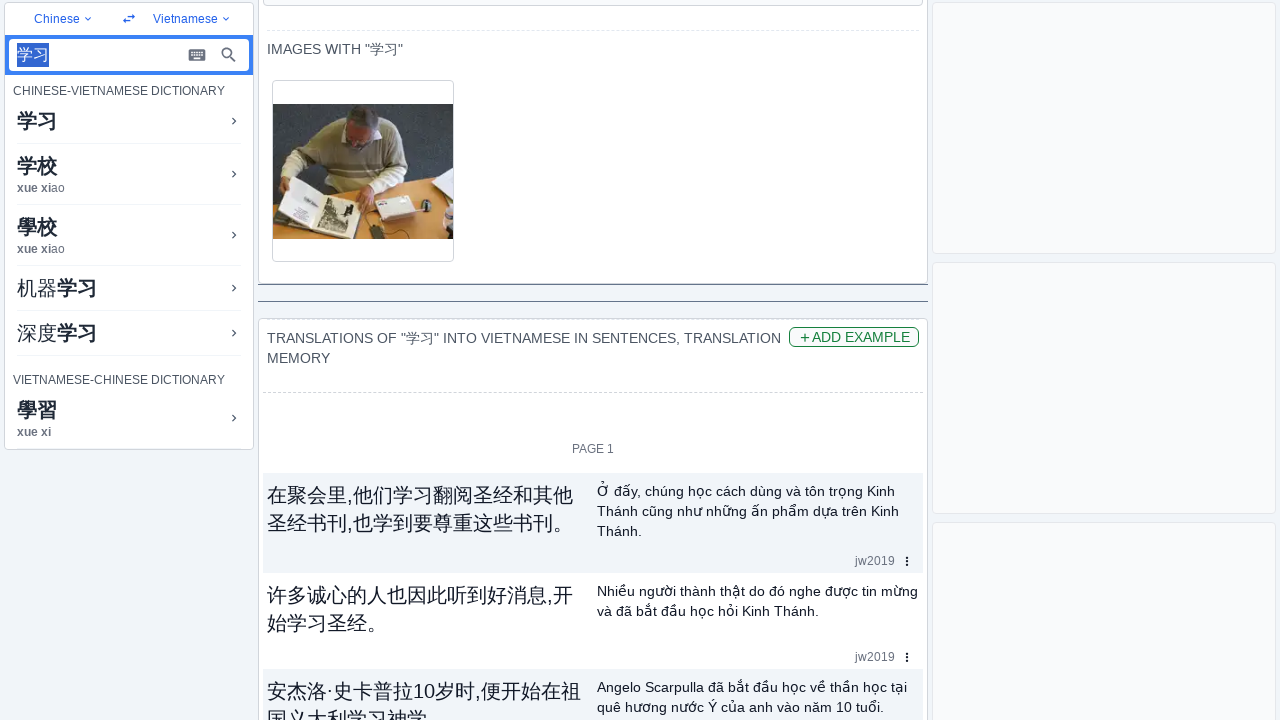

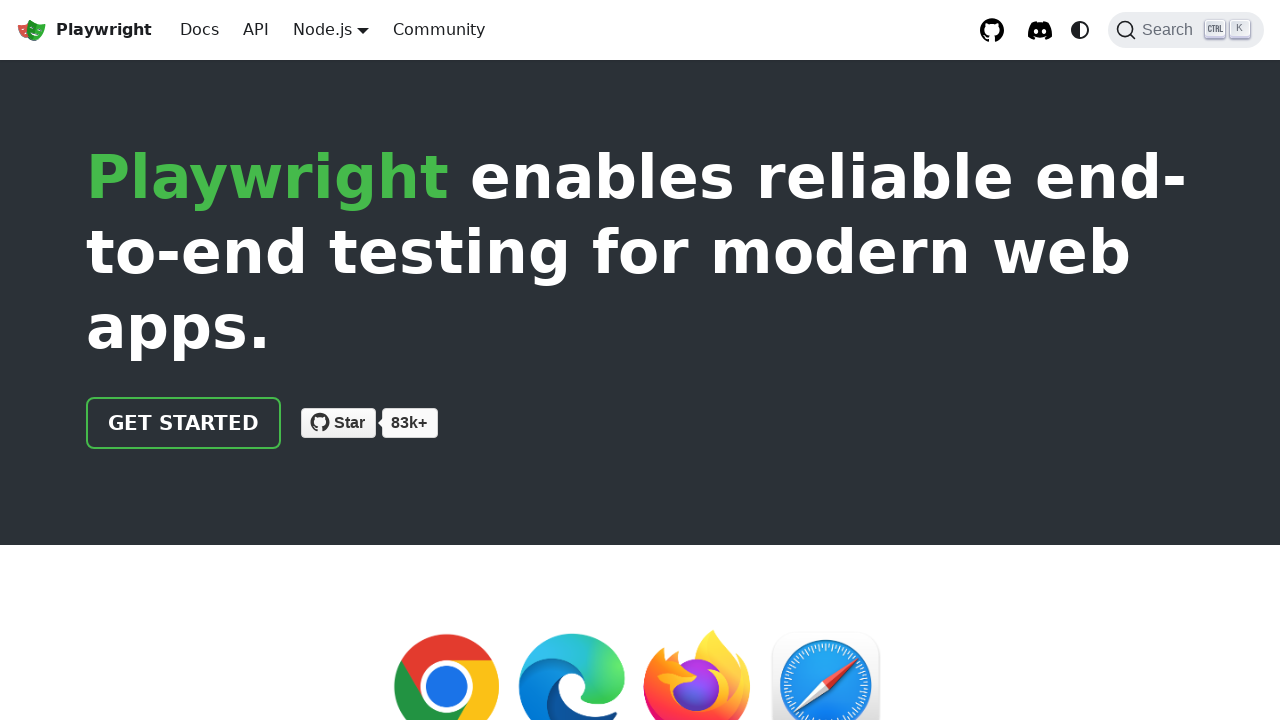